Tests registration form validation with an invalid email format and mismatched confirmation email

Starting URL: https://alada.vn/tai-khoan/dang-ky.html

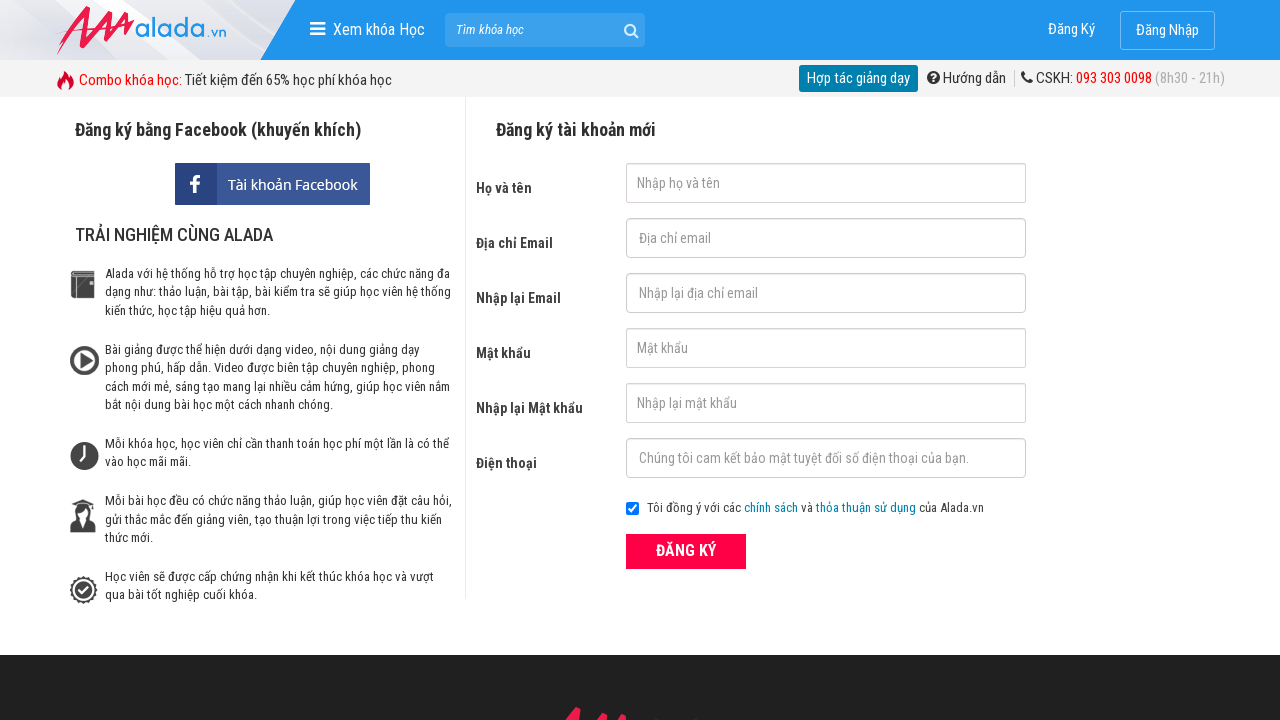

Filled first name field with 'Nguyễn Văn A' on input#txtFirstname
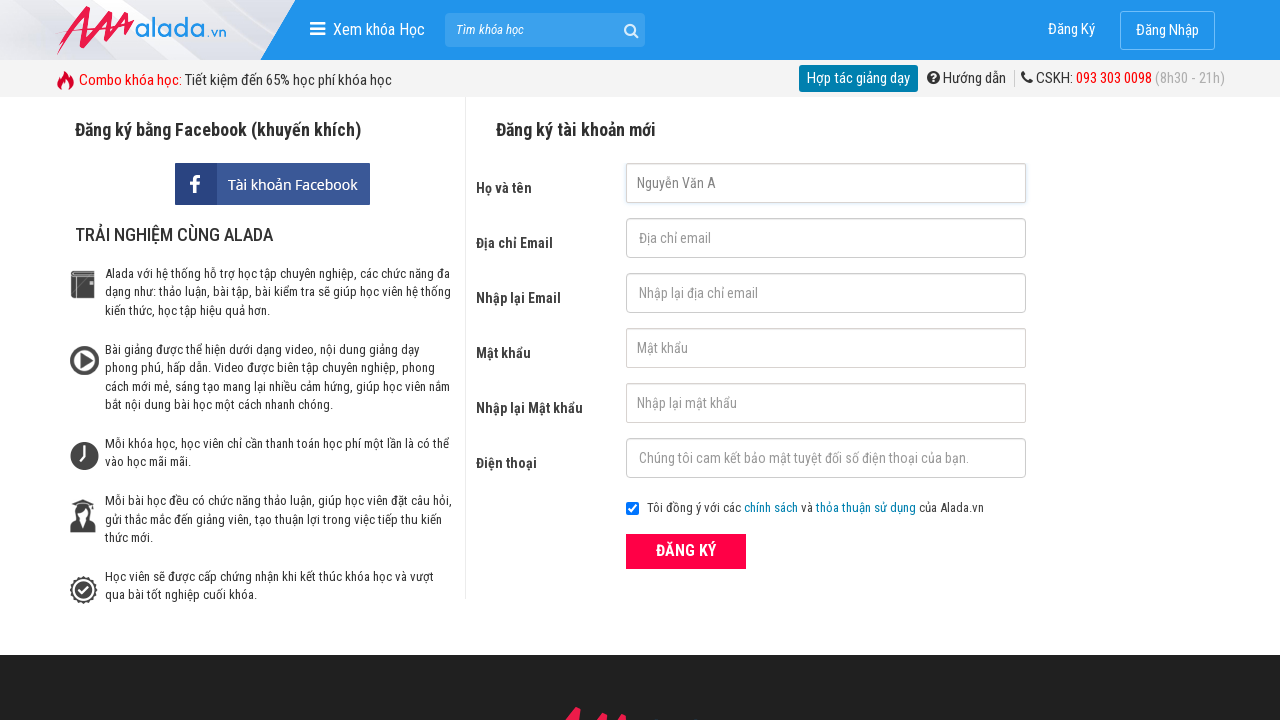

Filled email field with invalid email 'nguyenvangamil.com' on input#txtEmail
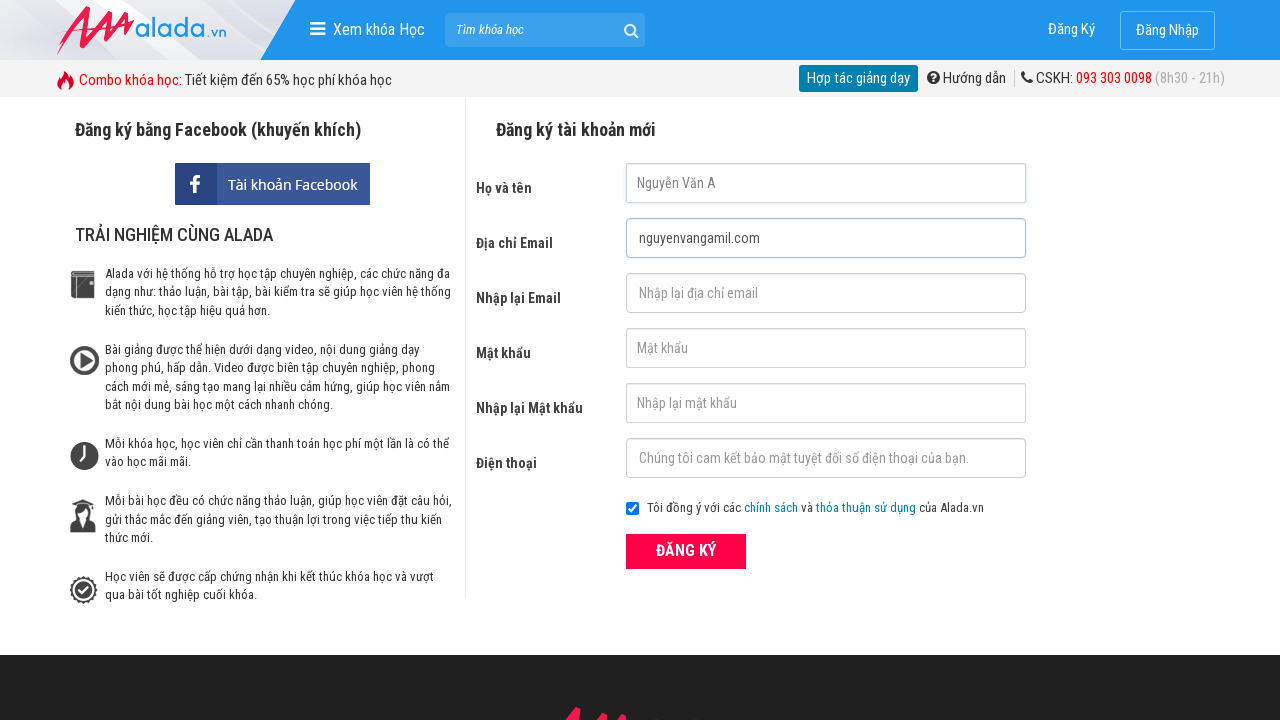

Filled confirmation email field with 'A@ma.com' (mismatched) on input#txtCEmail
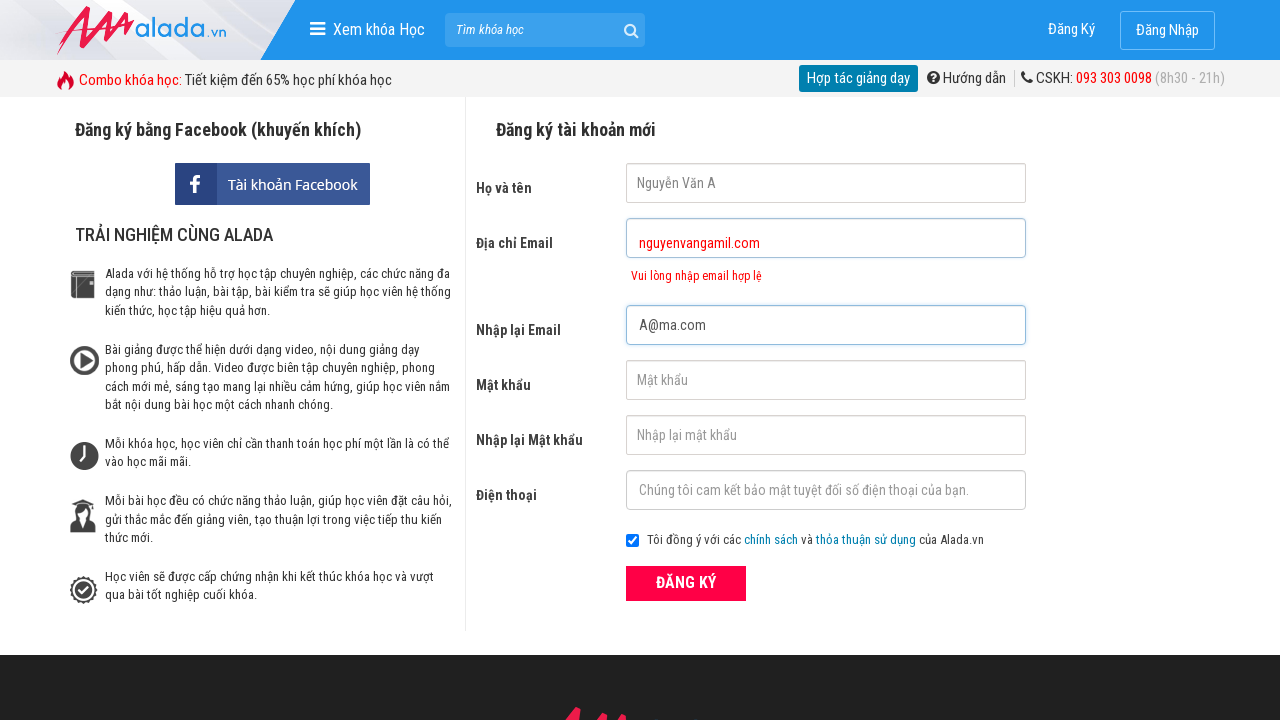

Filled password field with 'abc123' on input#txtPassword
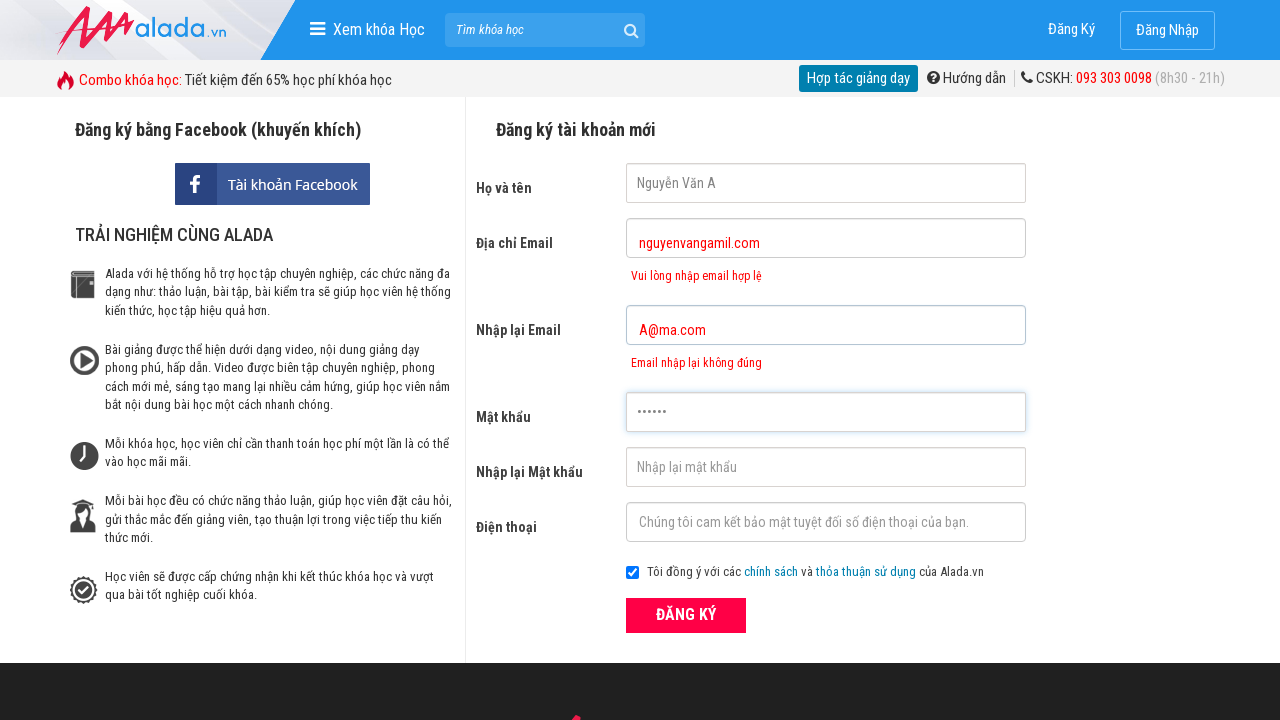

Filled confirmation password field with 'abc123' on input#txtCPassword
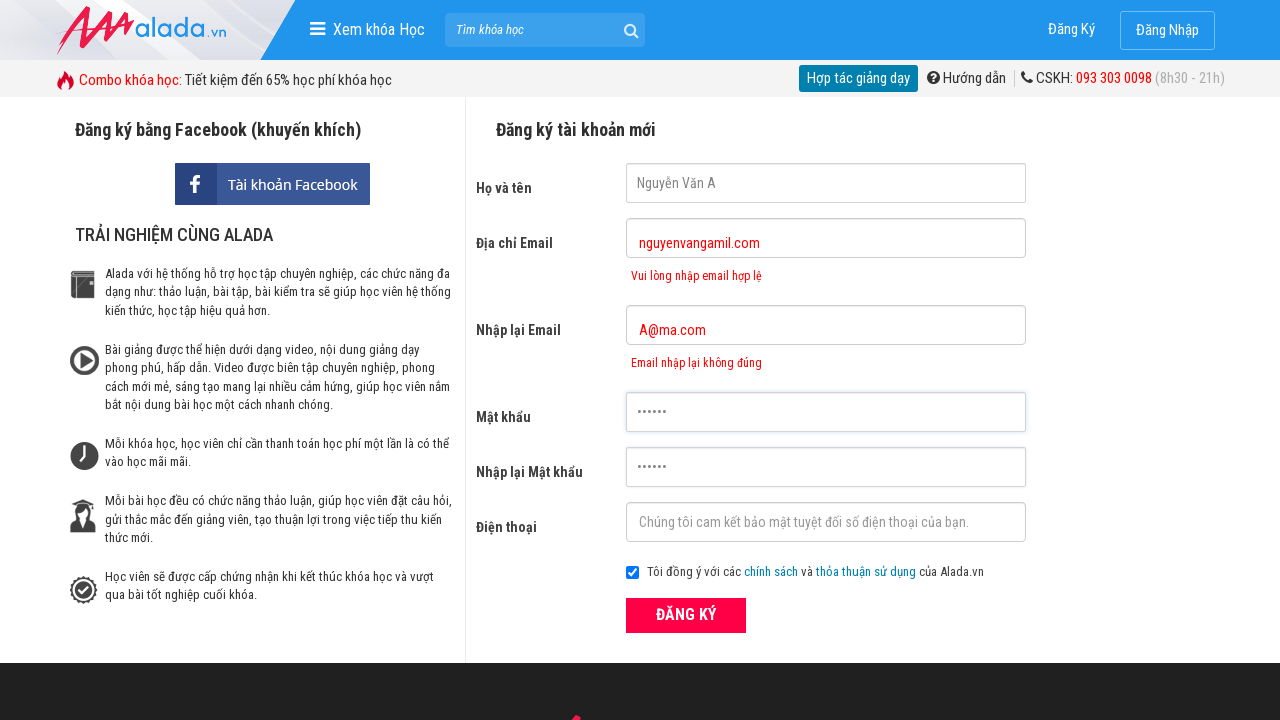

Filled phone field with '0998639863' on input#txtPhone
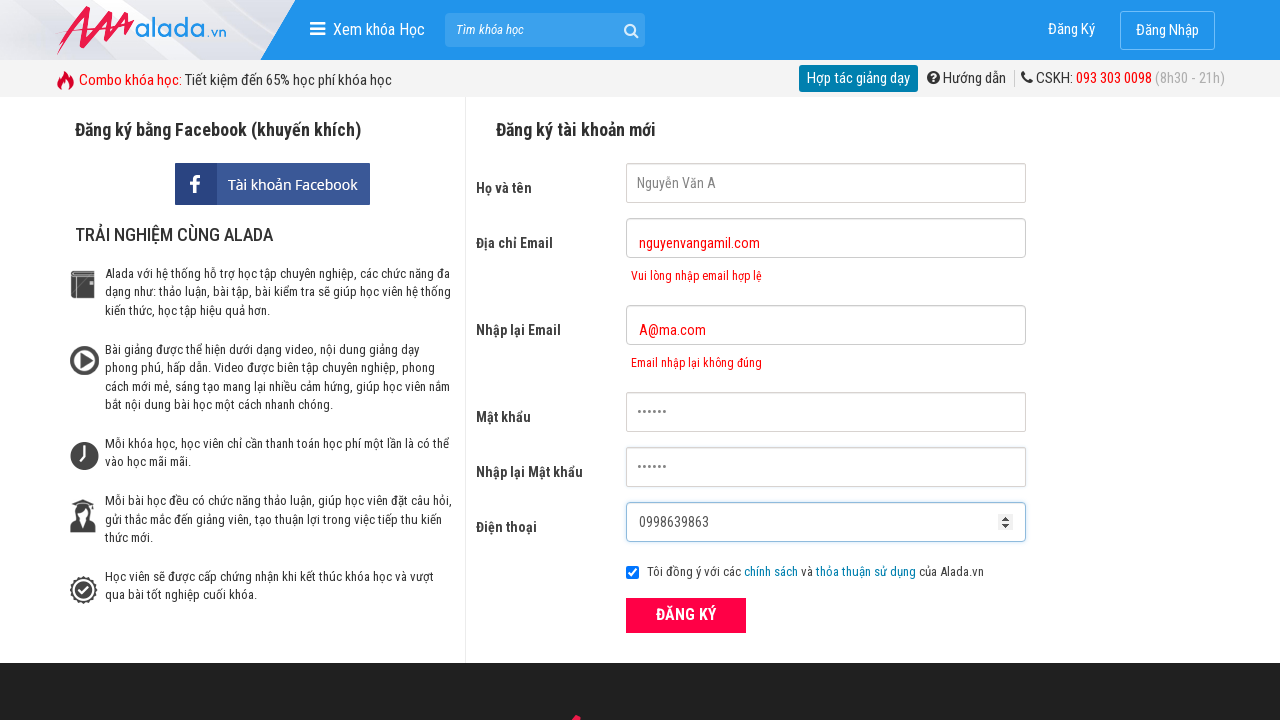

Clicked submit button to attempt registration at (686, 615) on div.field_btn button[type='submit']
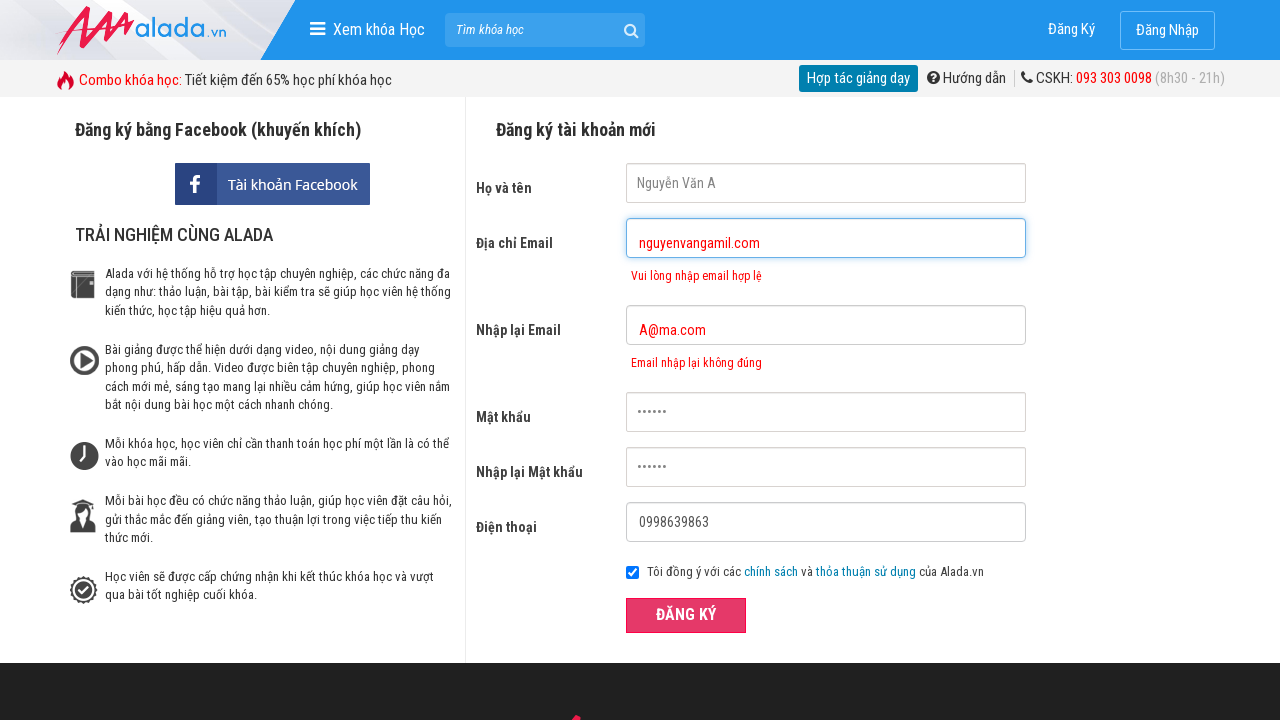

Email error message appeared
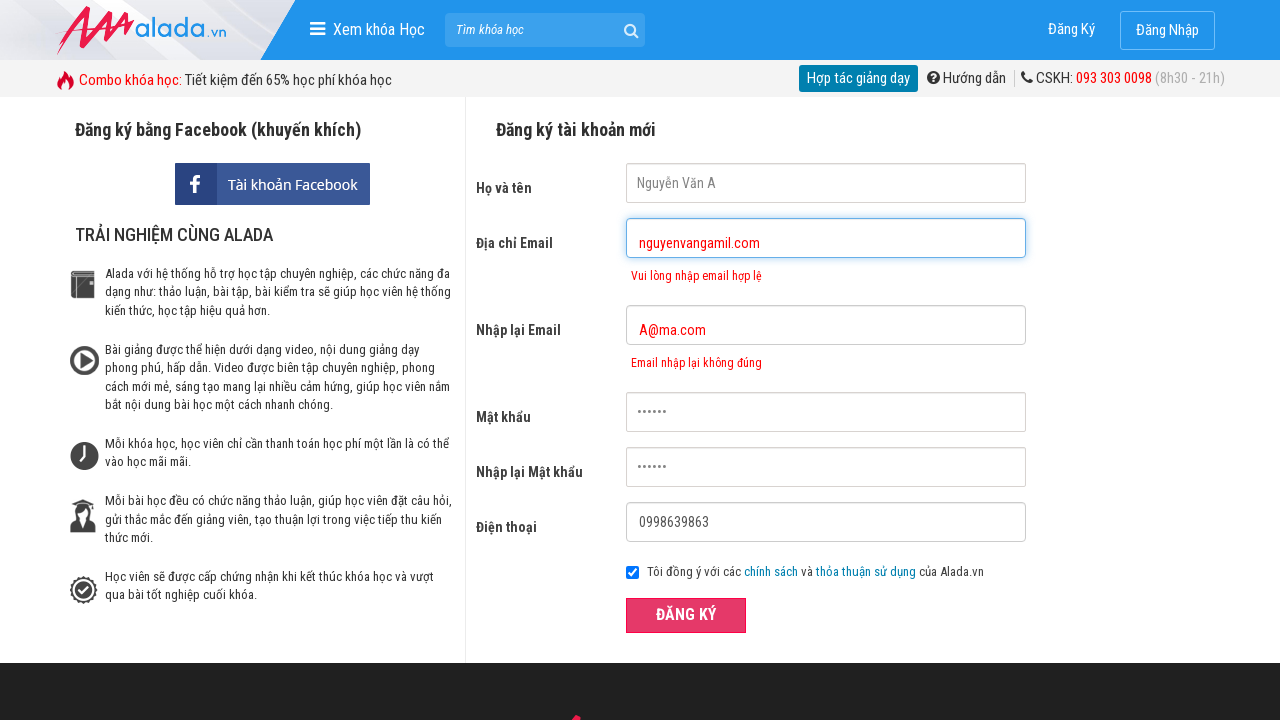

Verified invalid email error message: 'Vui lòng nhập email hợp lệ'
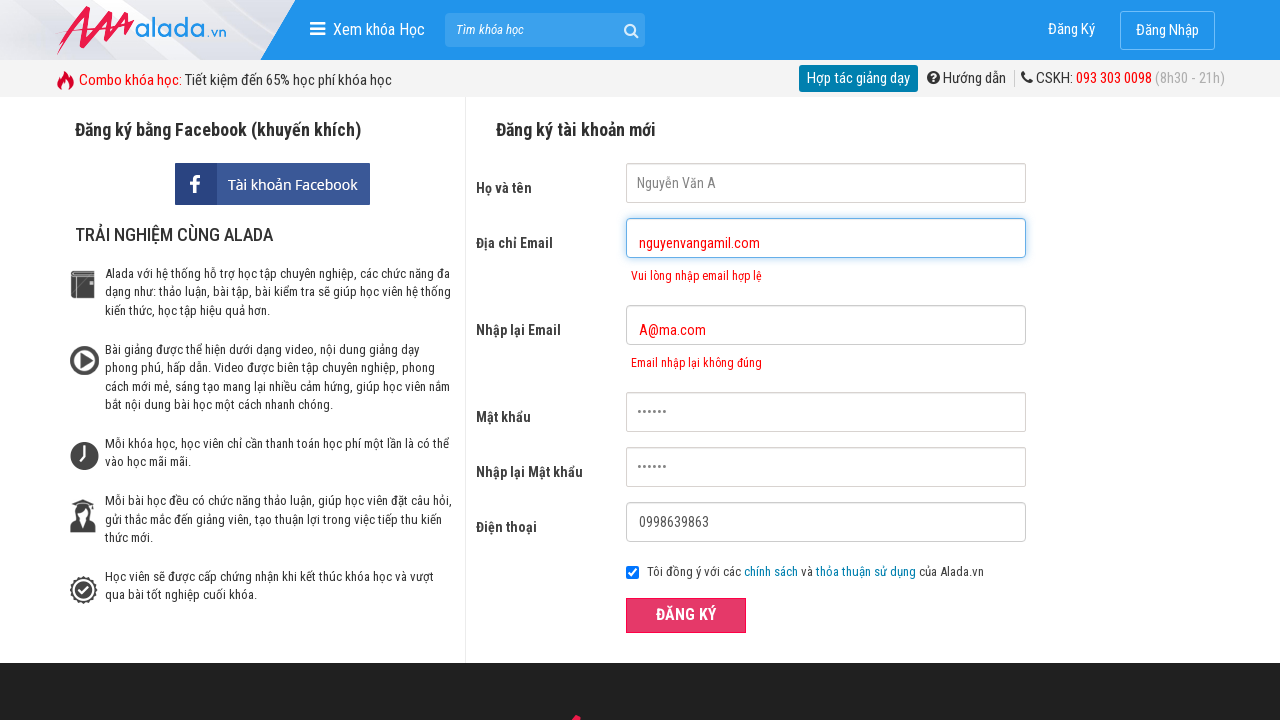

Verified mismatched confirmation email error message: 'Email nhập lại không đúng'
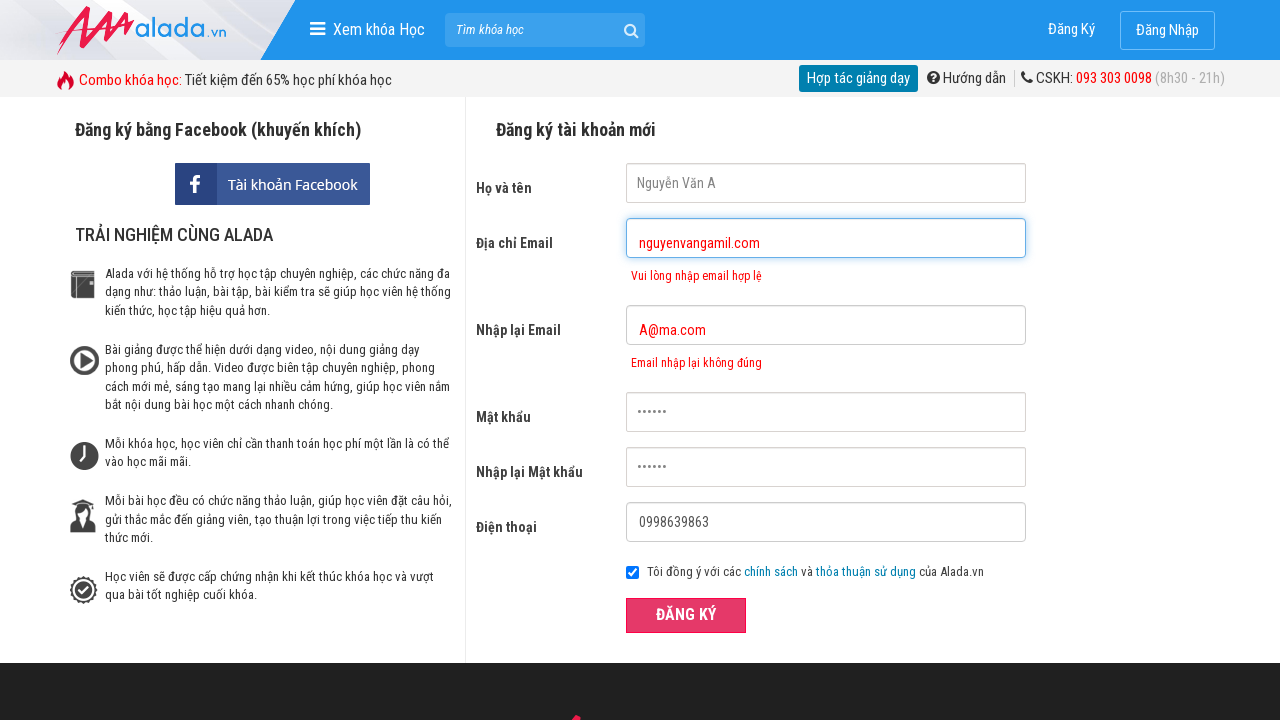

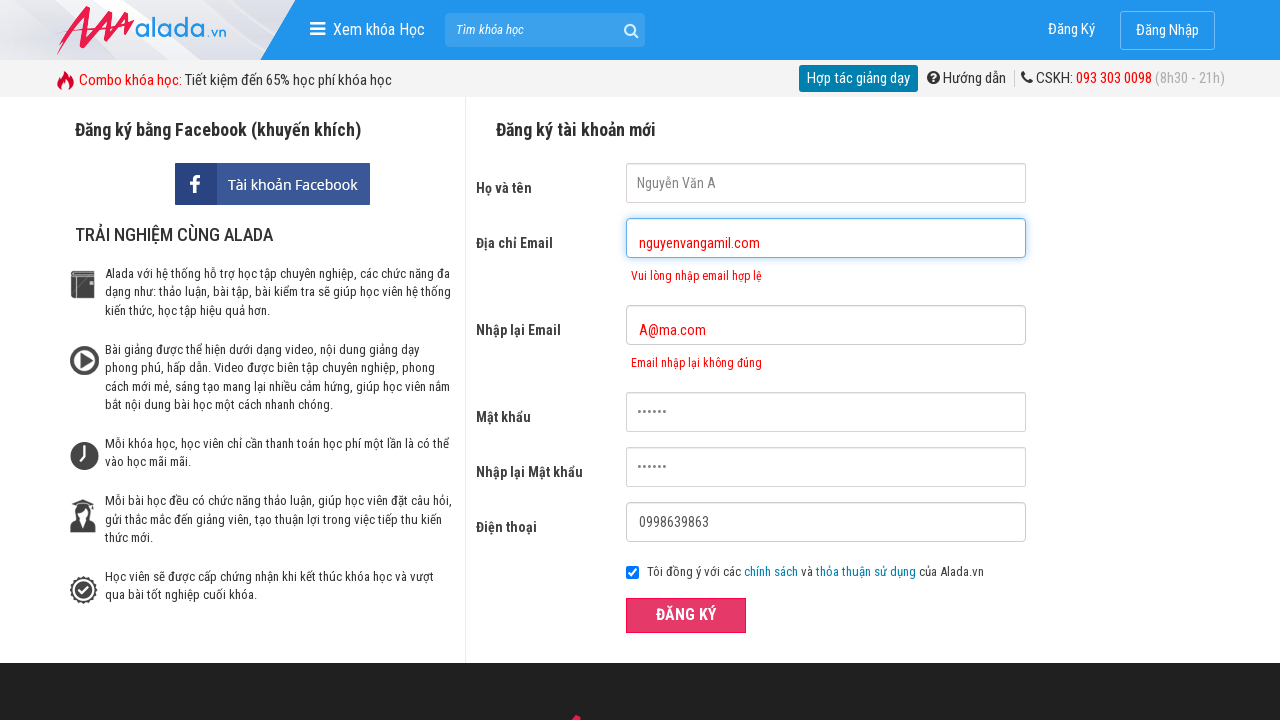